Tests basic browser navigation functionality including back, forward, and refresh operations on the Selenium downloads page

Starting URL: https://www.selenium.dev/downloads

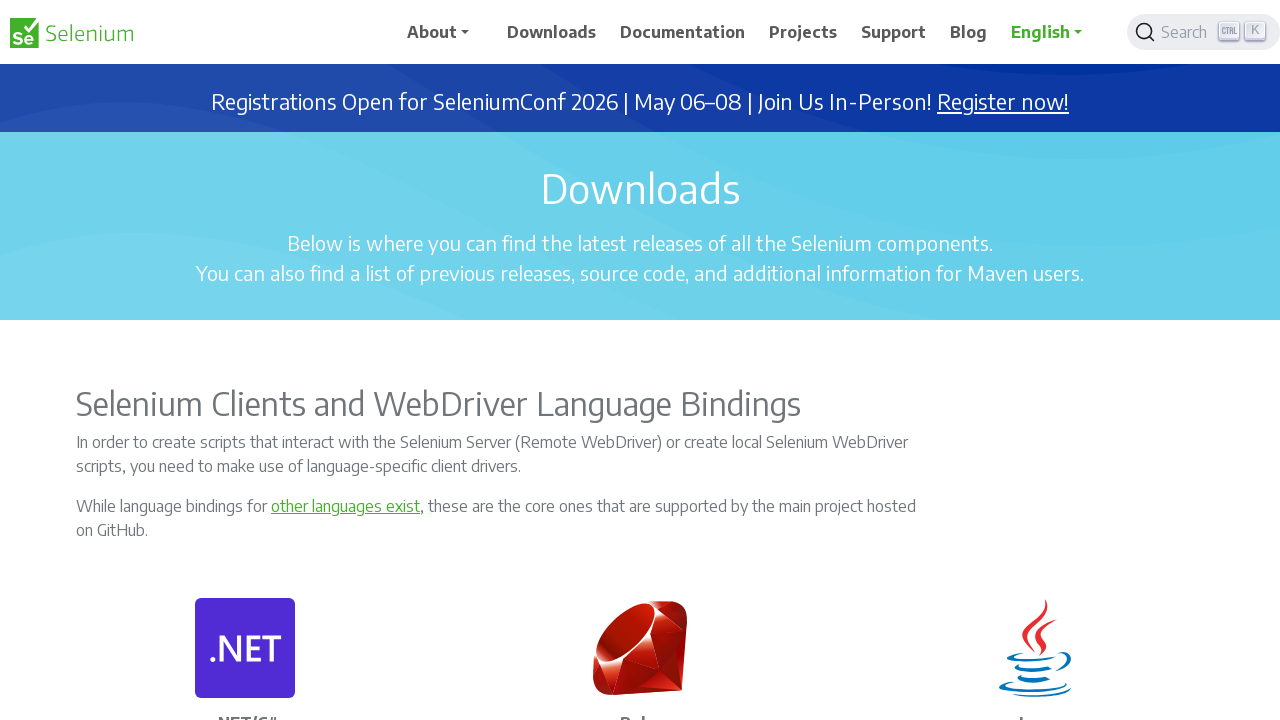

Retrieved current URL from Selenium downloads page
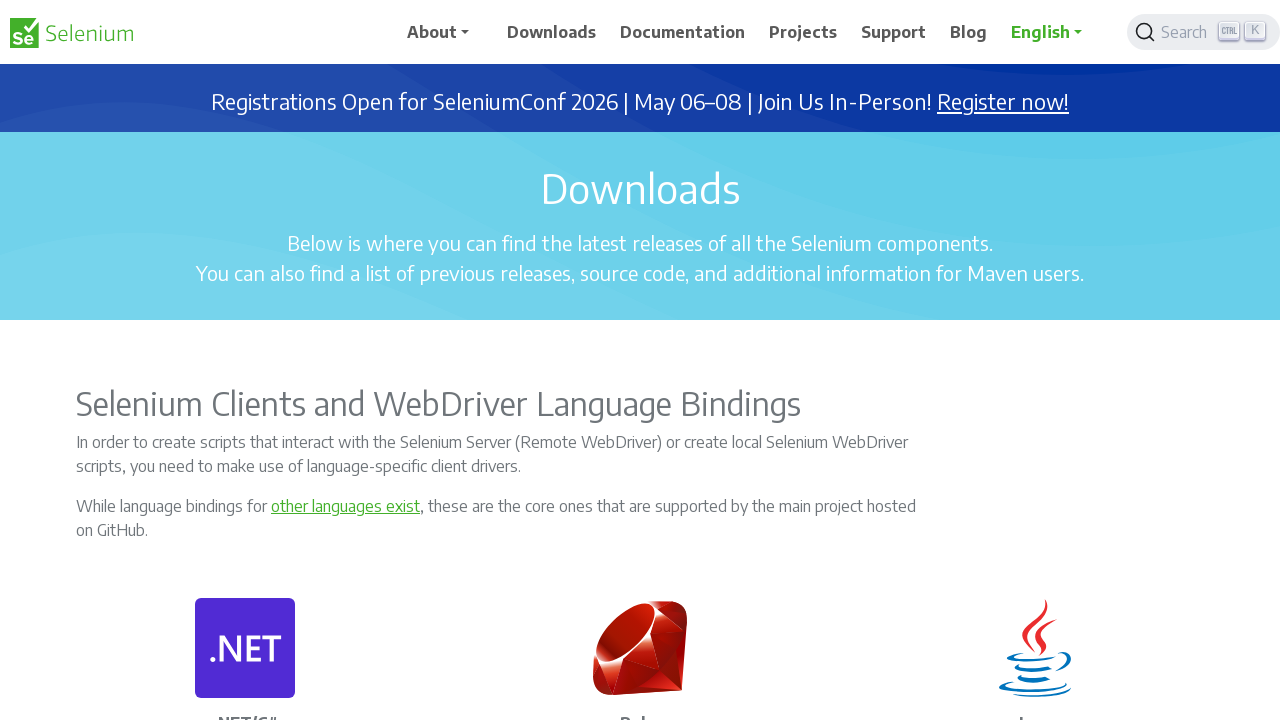

Retrieved page title
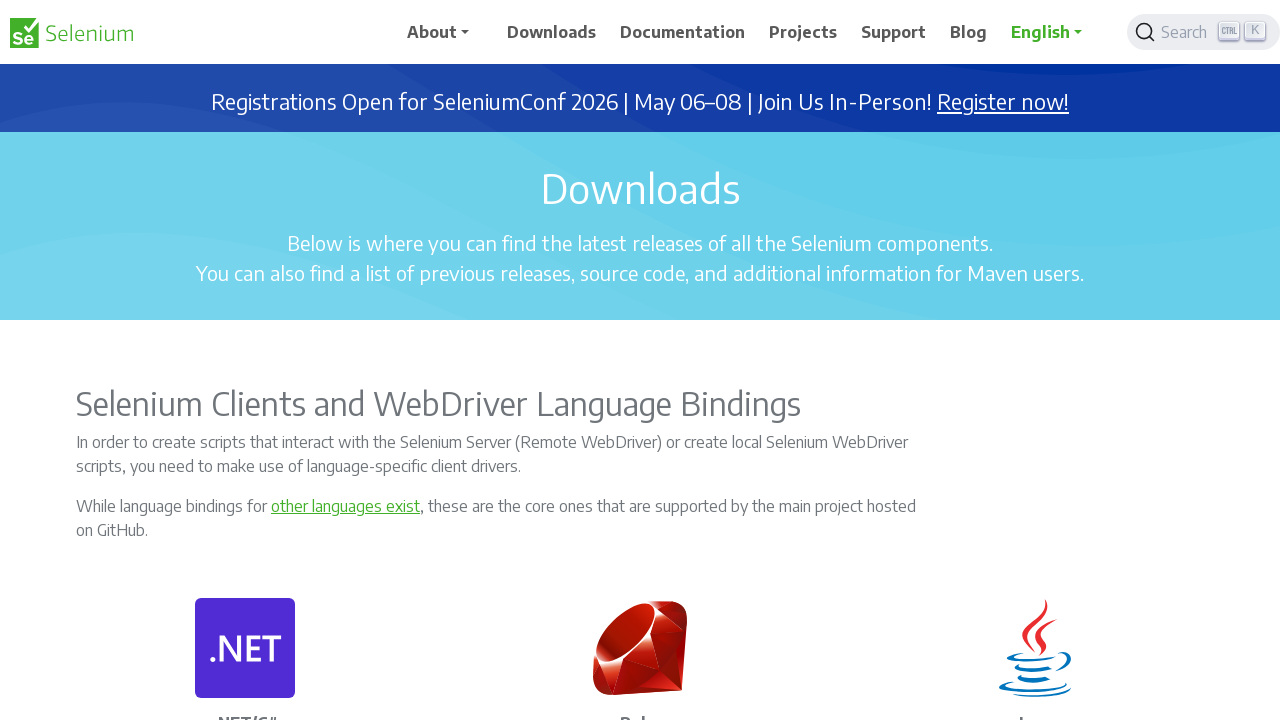

Navigated back in browser history
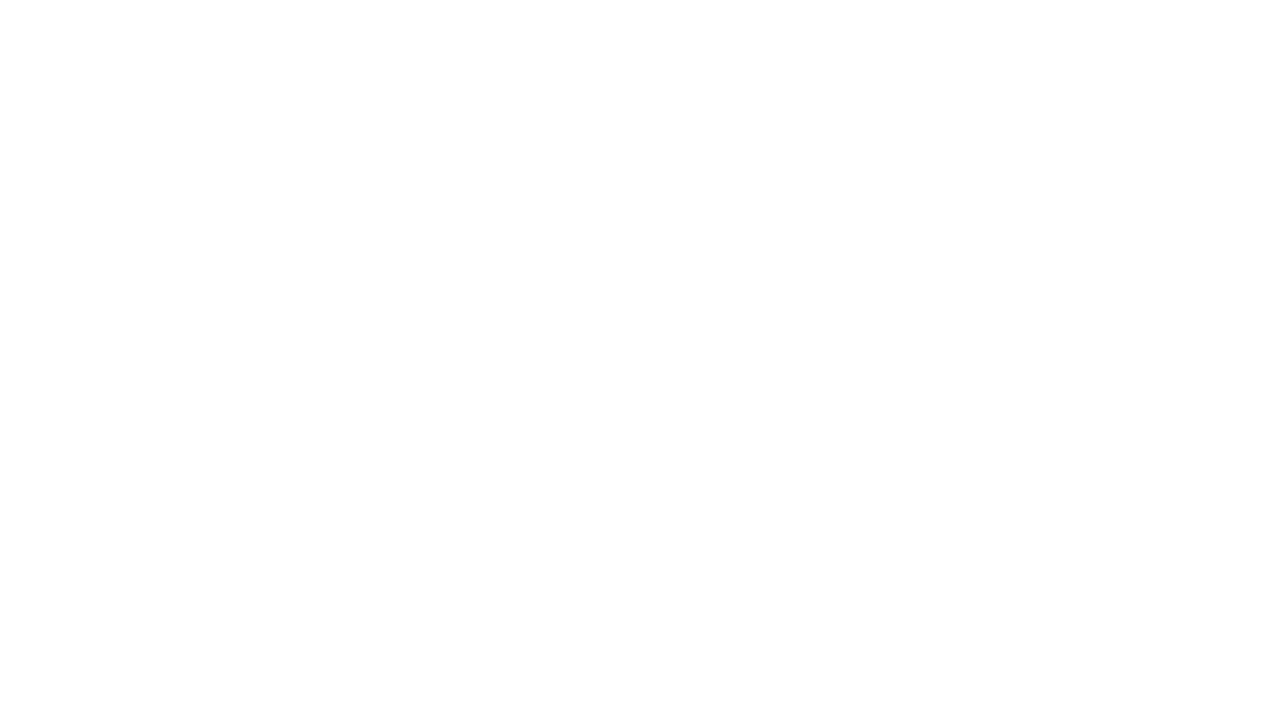

Navigated forward in browser history
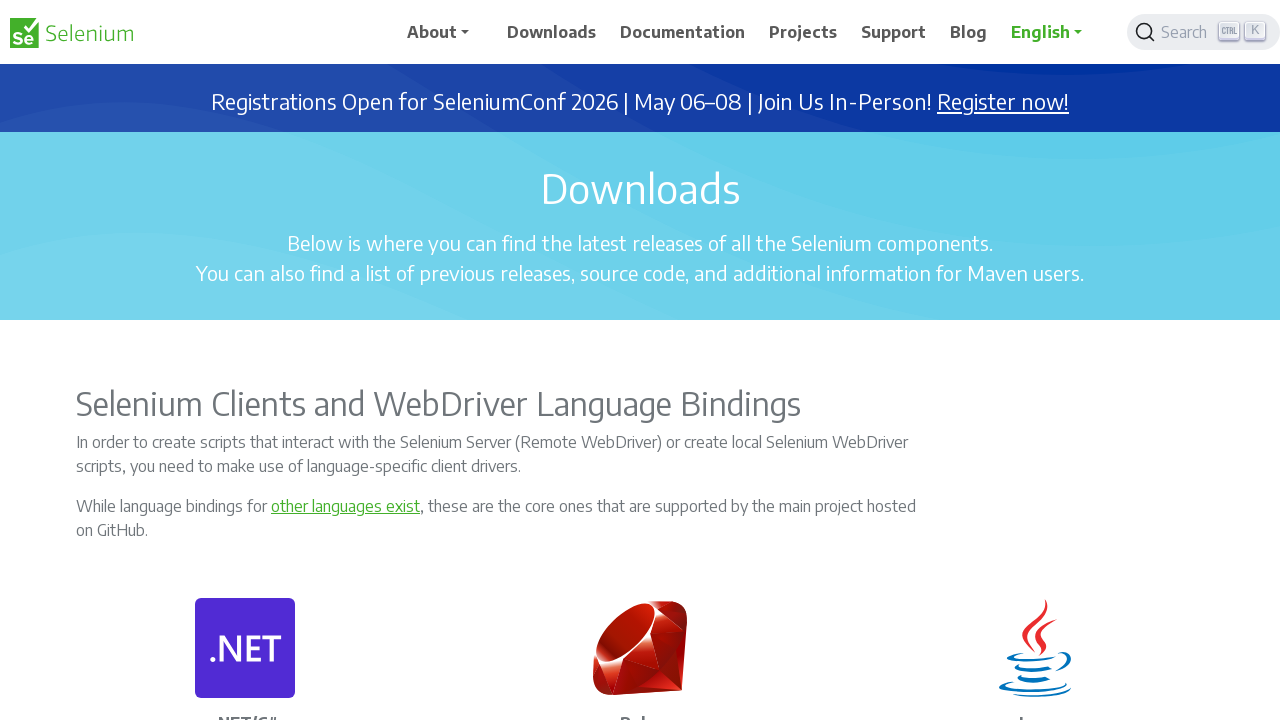

Waited for page load state to complete
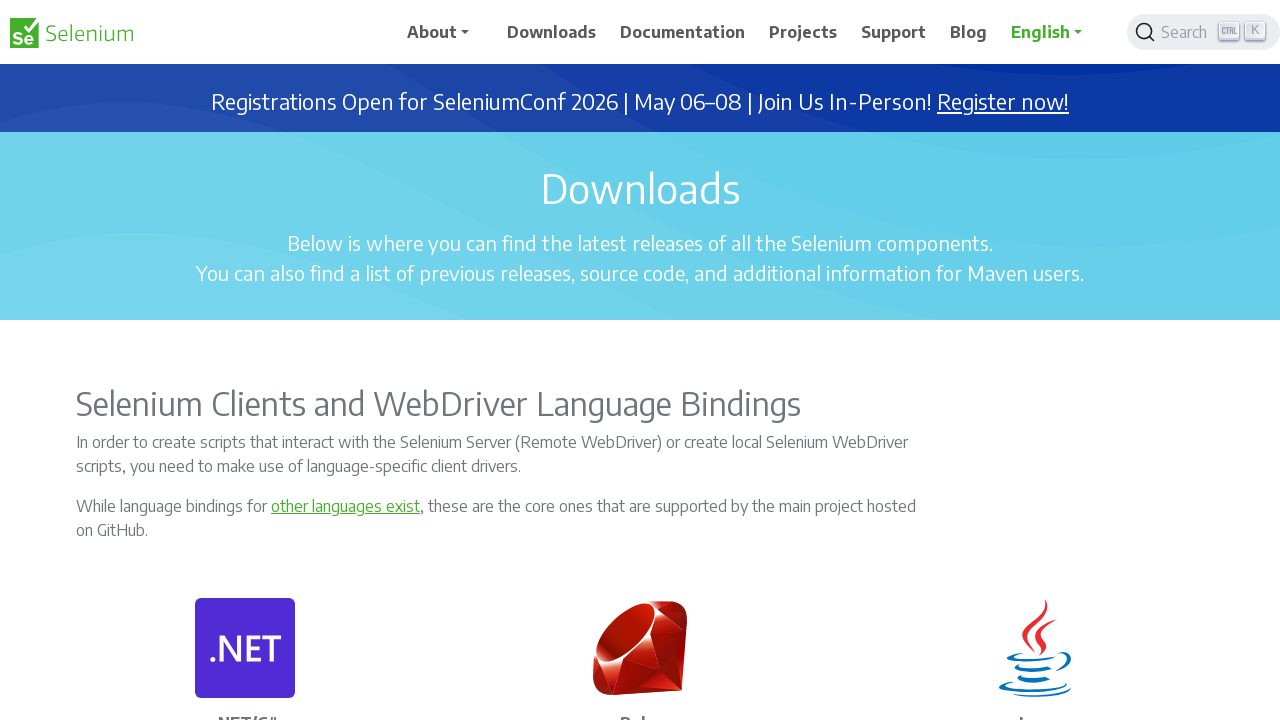

Refreshed the Selenium downloads page
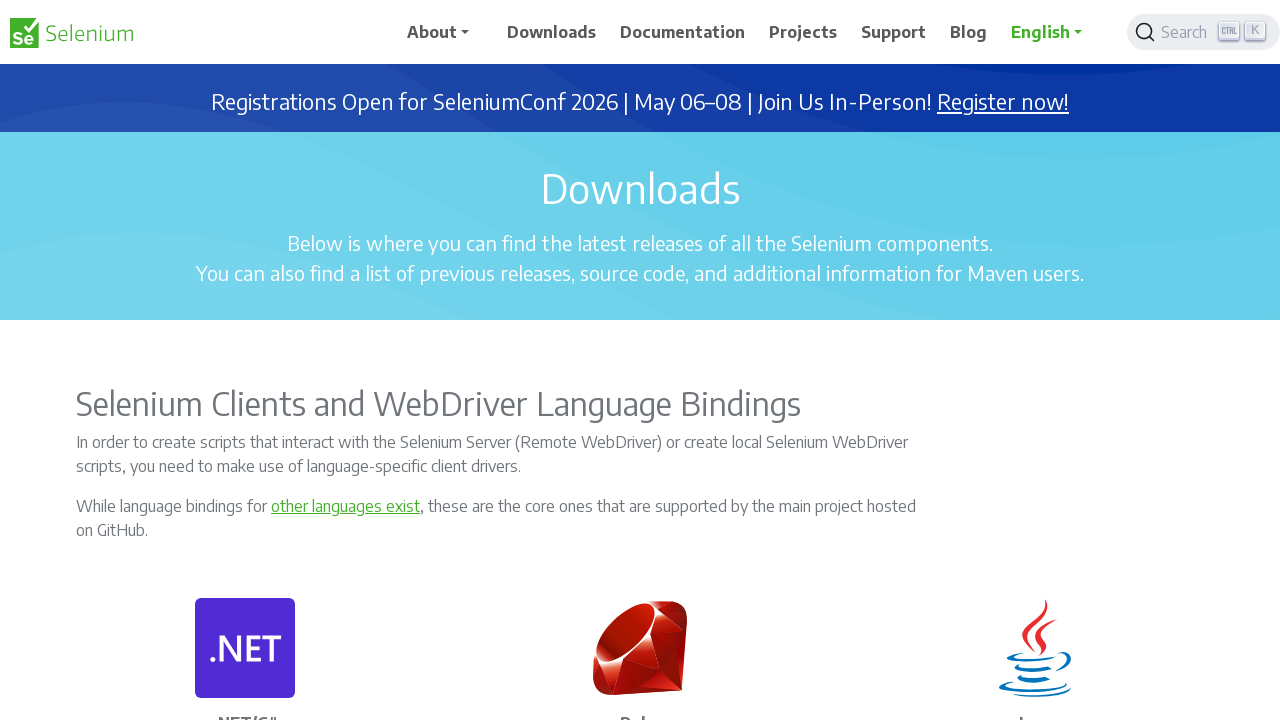

Waited for page reload to complete
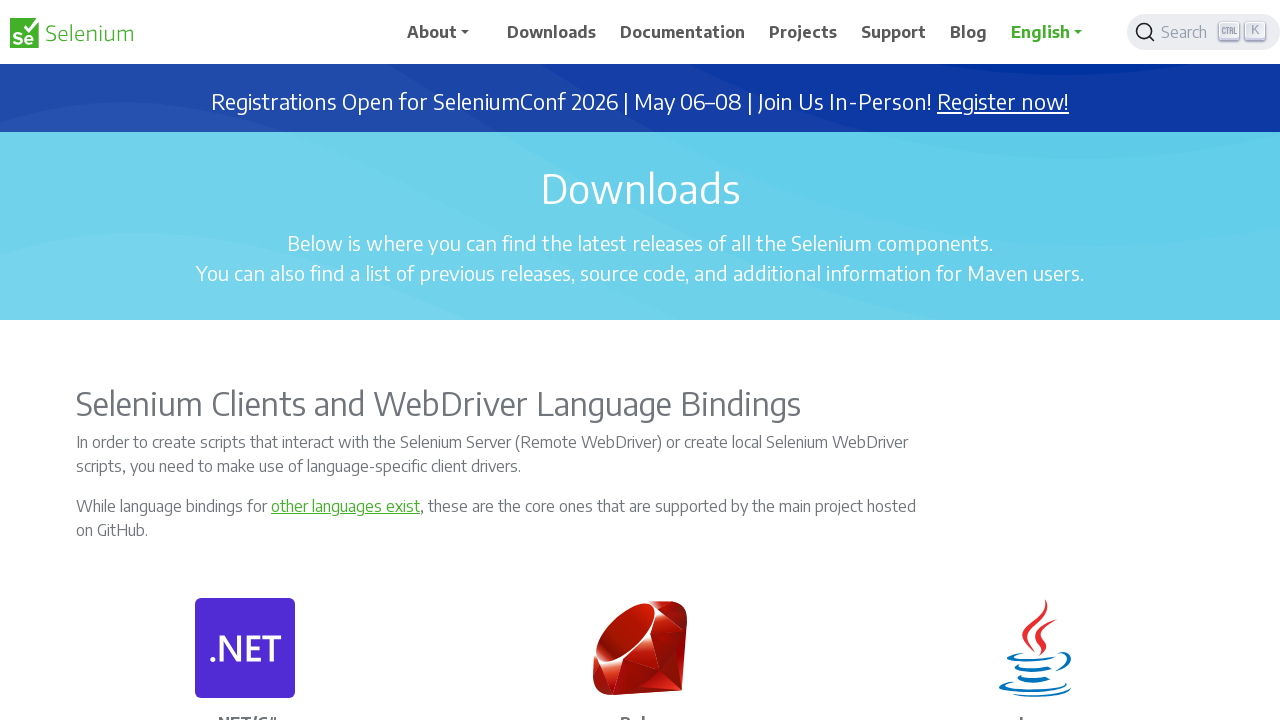

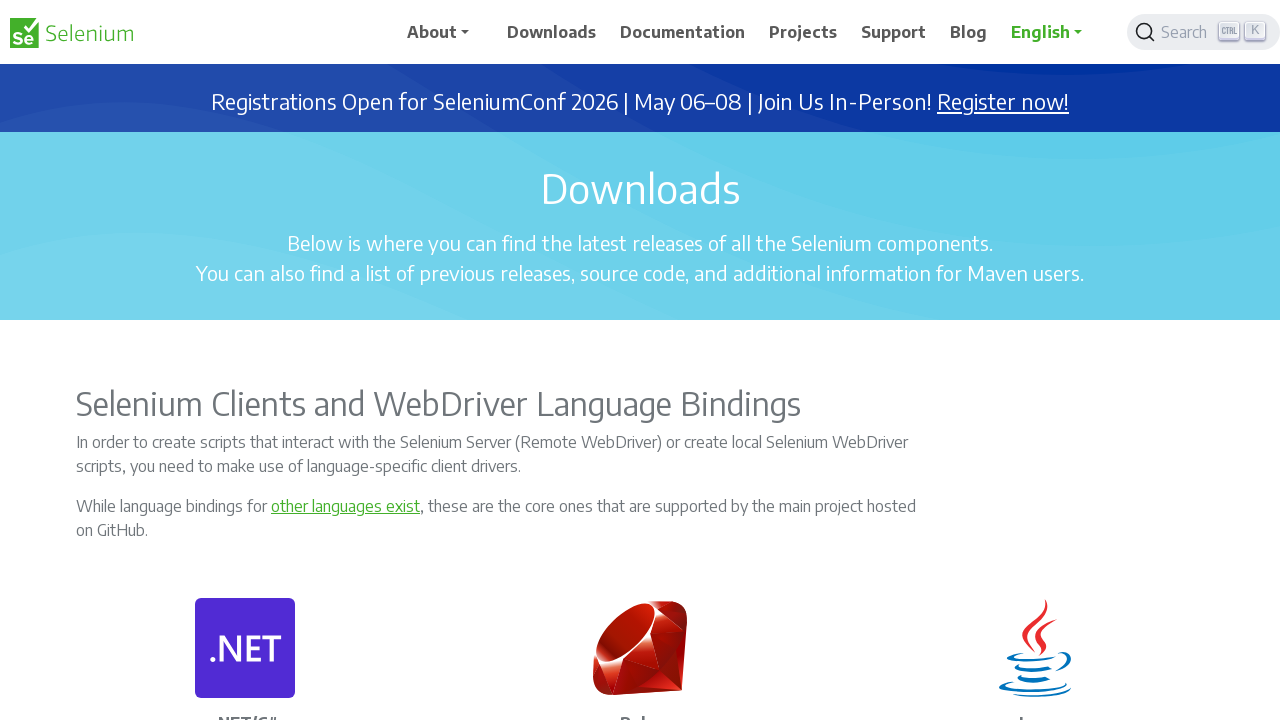